Tests handling of JavaScript alert/prompt dialogs by clicking a button that triggers a prompt on the letcode.in alert practice page.

Starting URL: https://letcode.in/alert

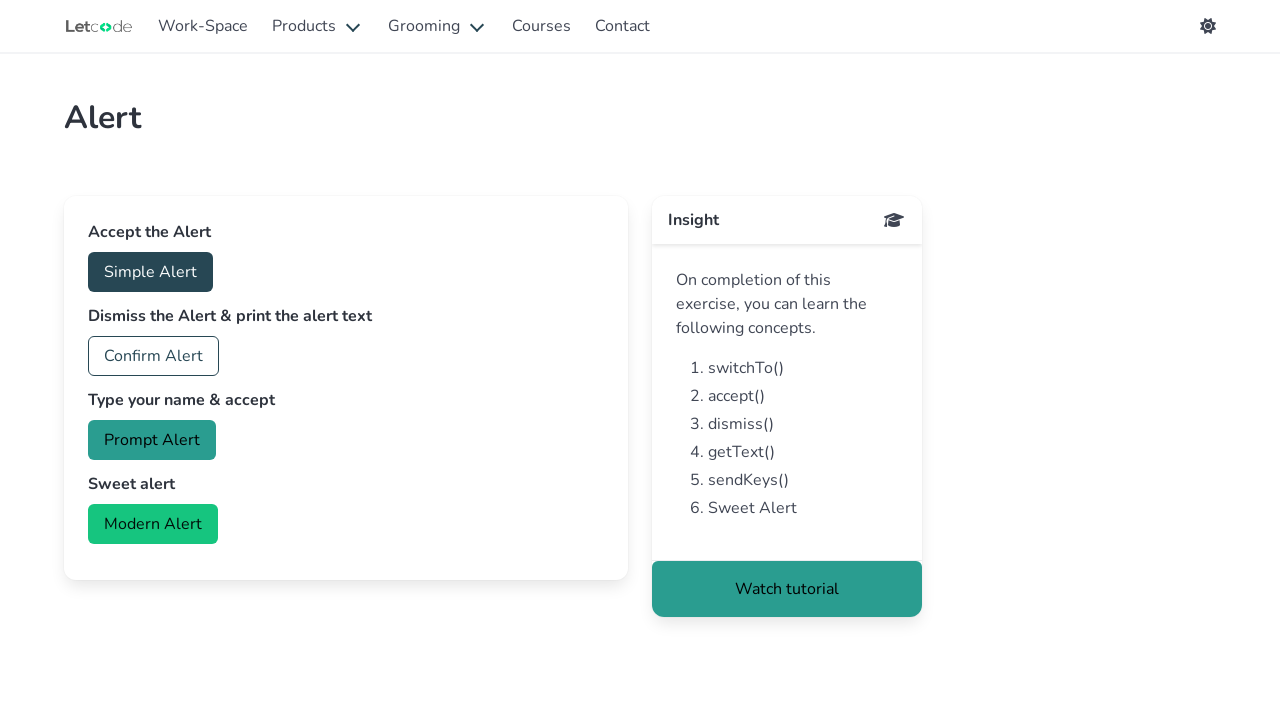

Clicked the prompt button to trigger a dialog at (152, 440) on xpath=//*[@id="prompt"]
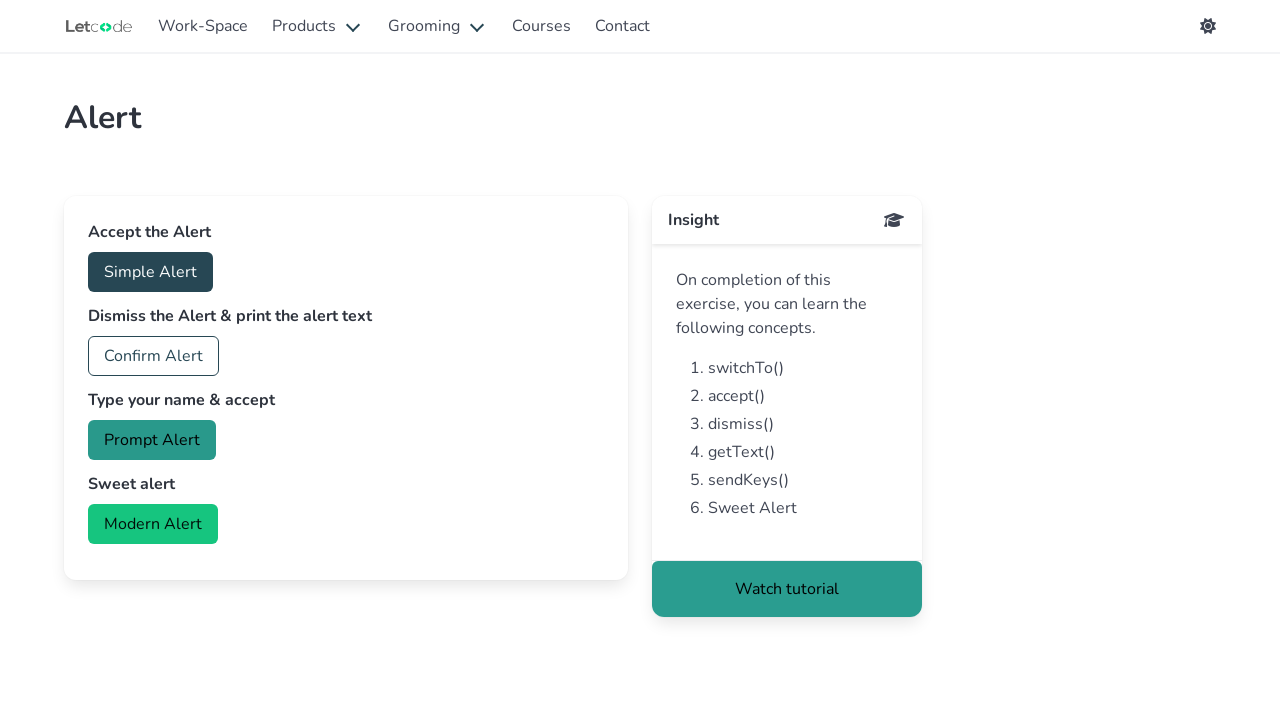

Waited 2 seconds for the dialog interaction to complete
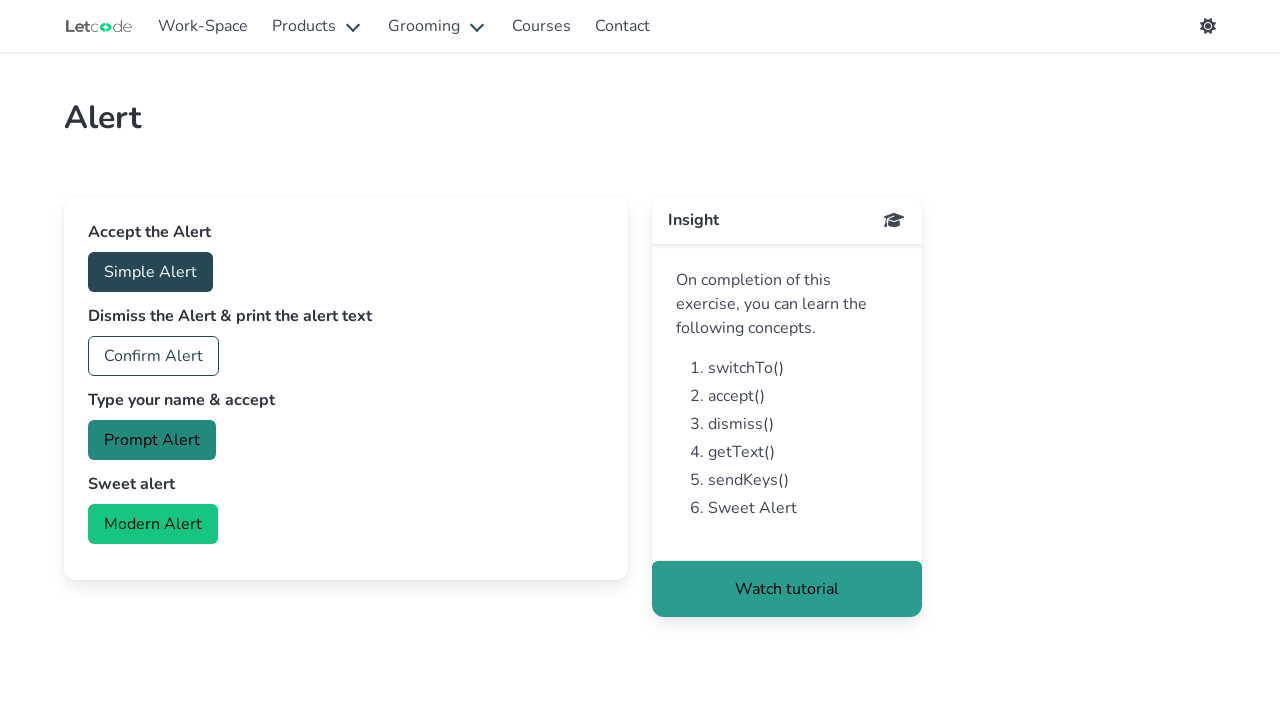

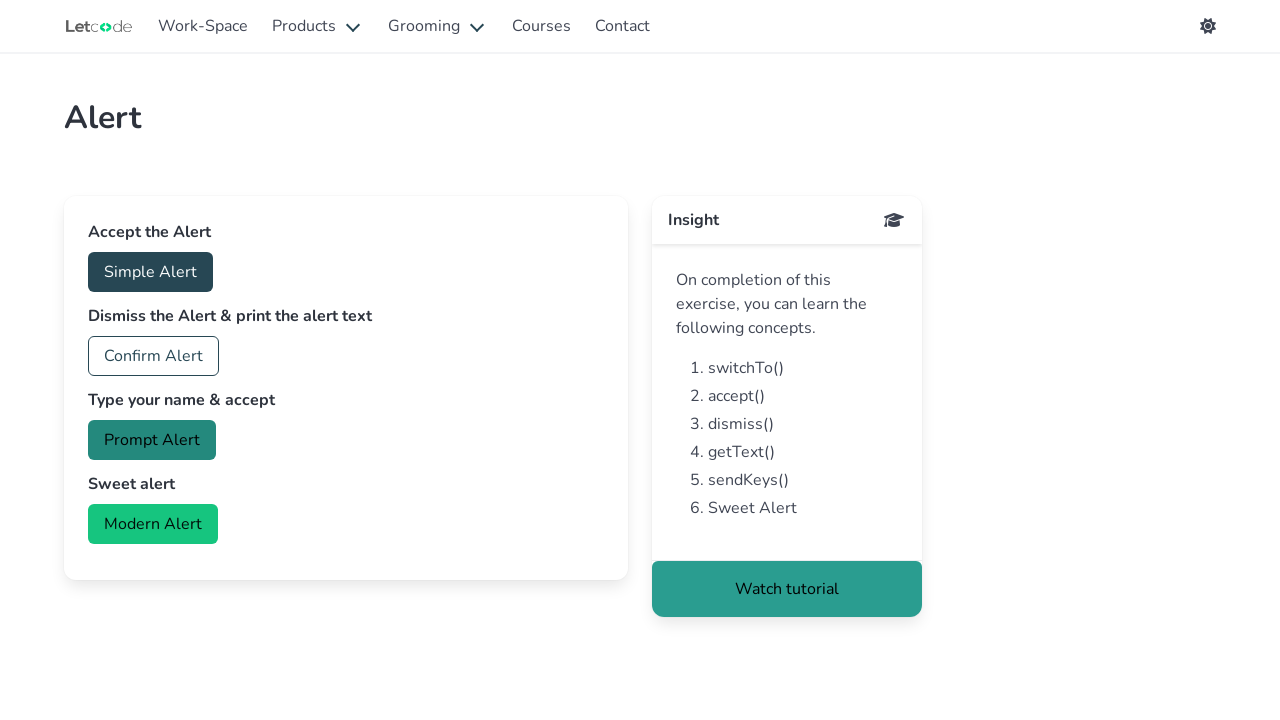